Tests filtering to display only active (uncompleted) items

Starting URL: https://demo.playwright.dev/todomvc

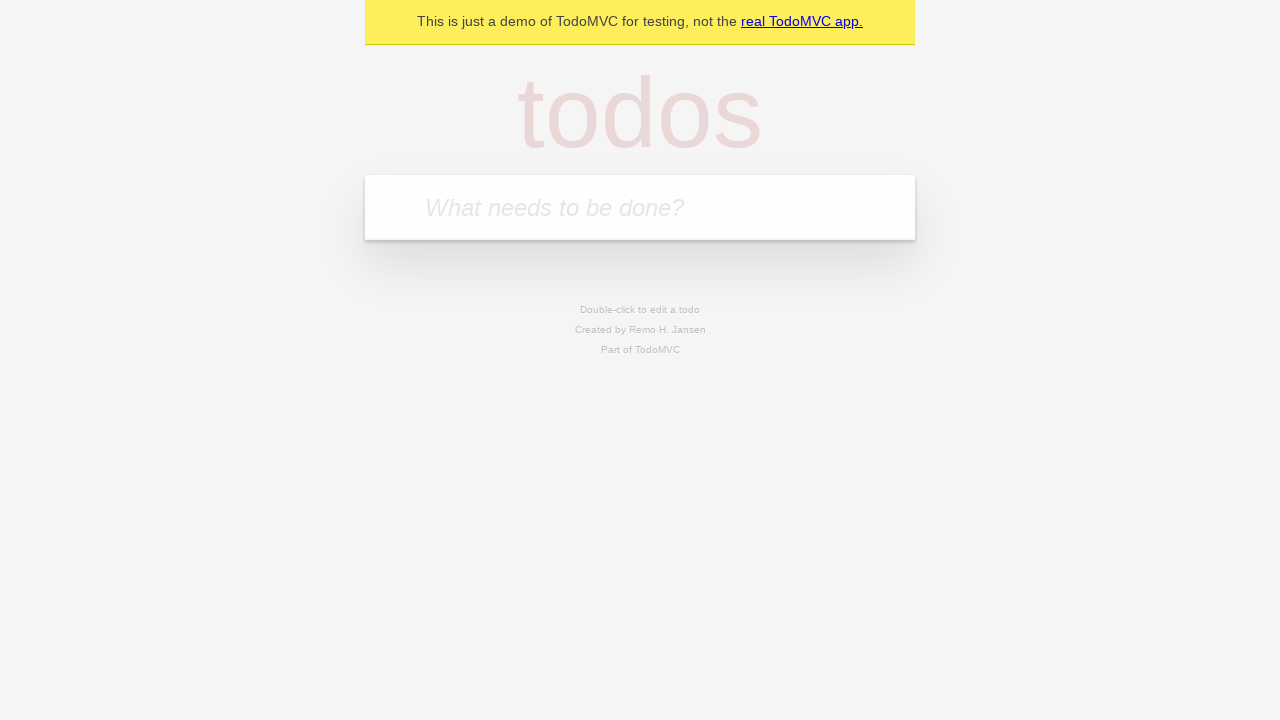

Filled todo input with 'buy some cheese' on internal:attr=[placeholder="What needs to be done?"i]
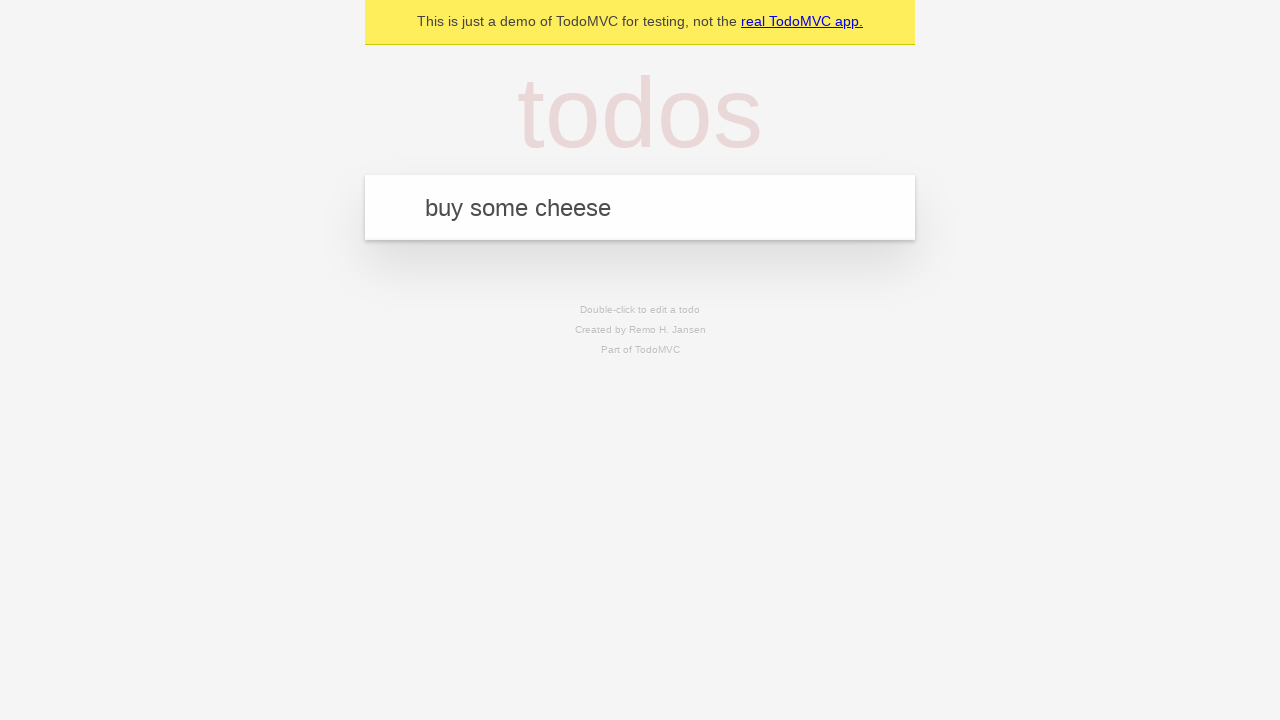

Pressed Enter to create first todo on internal:attr=[placeholder="What needs to be done?"i]
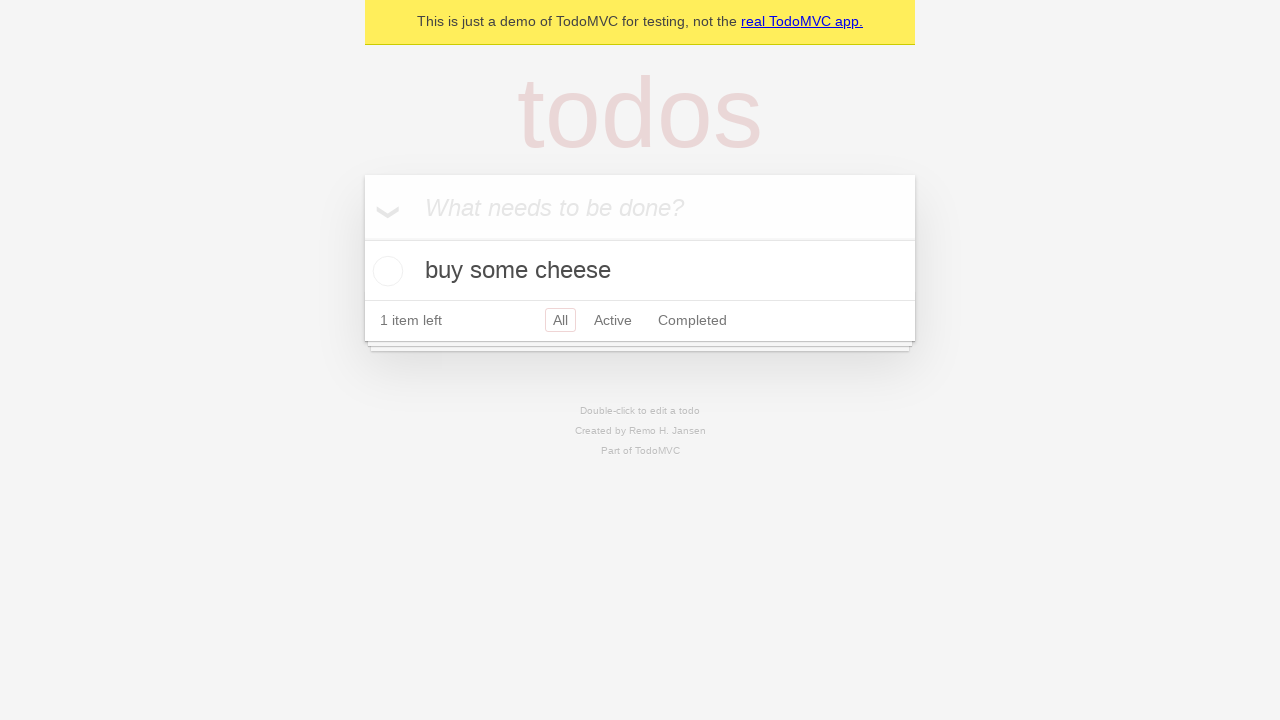

Filled todo input with 'feed the cat' on internal:attr=[placeholder="What needs to be done?"i]
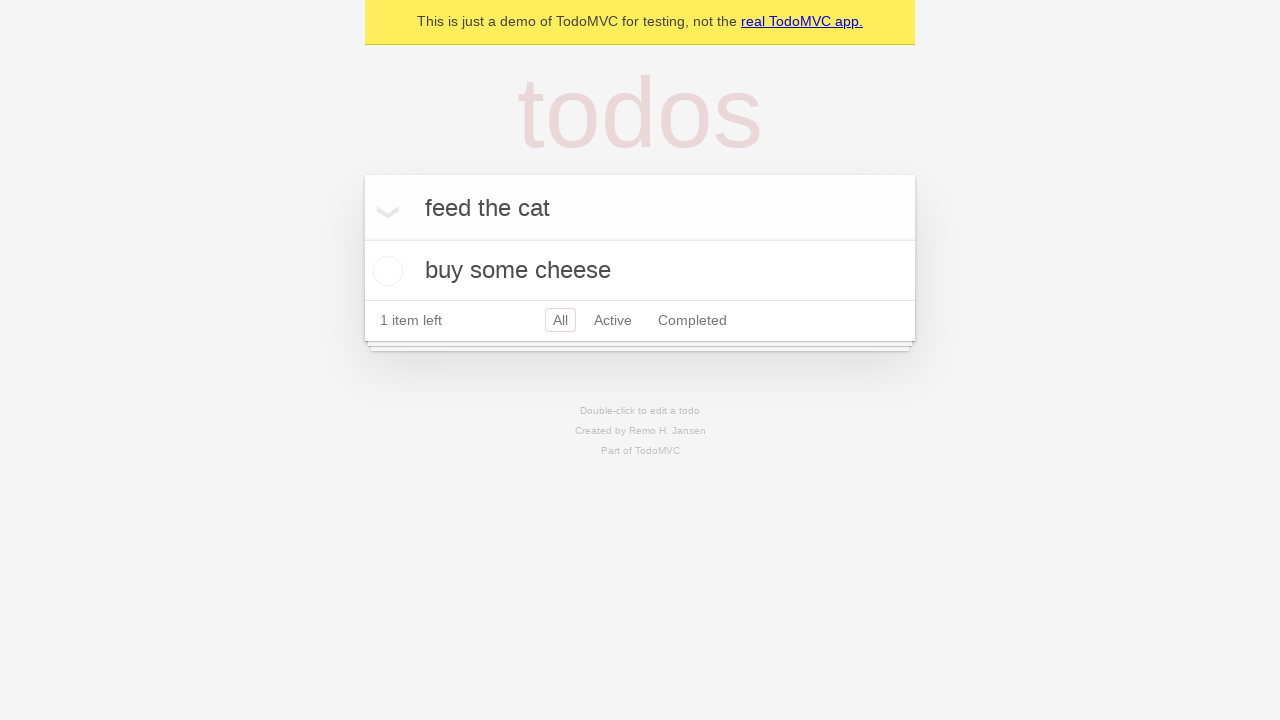

Pressed Enter to create second todo on internal:attr=[placeholder="What needs to be done?"i]
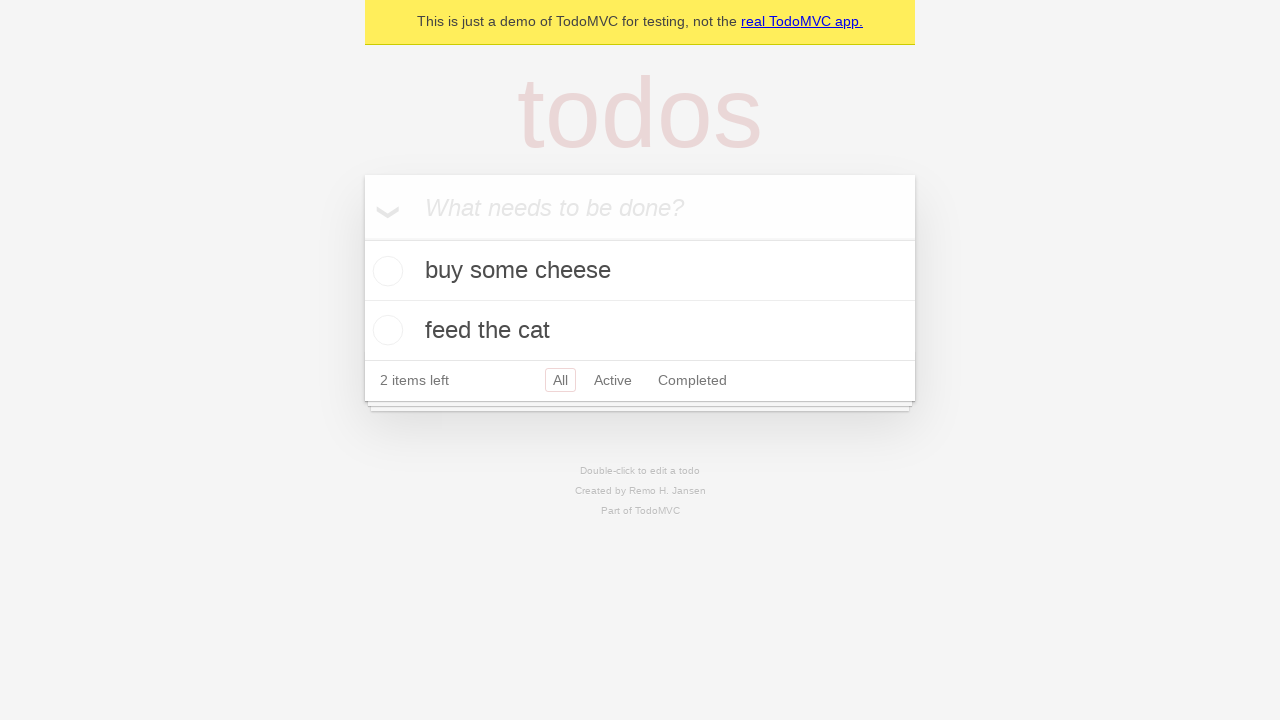

Filled todo input with 'book a doctors appointment' on internal:attr=[placeholder="What needs to be done?"i]
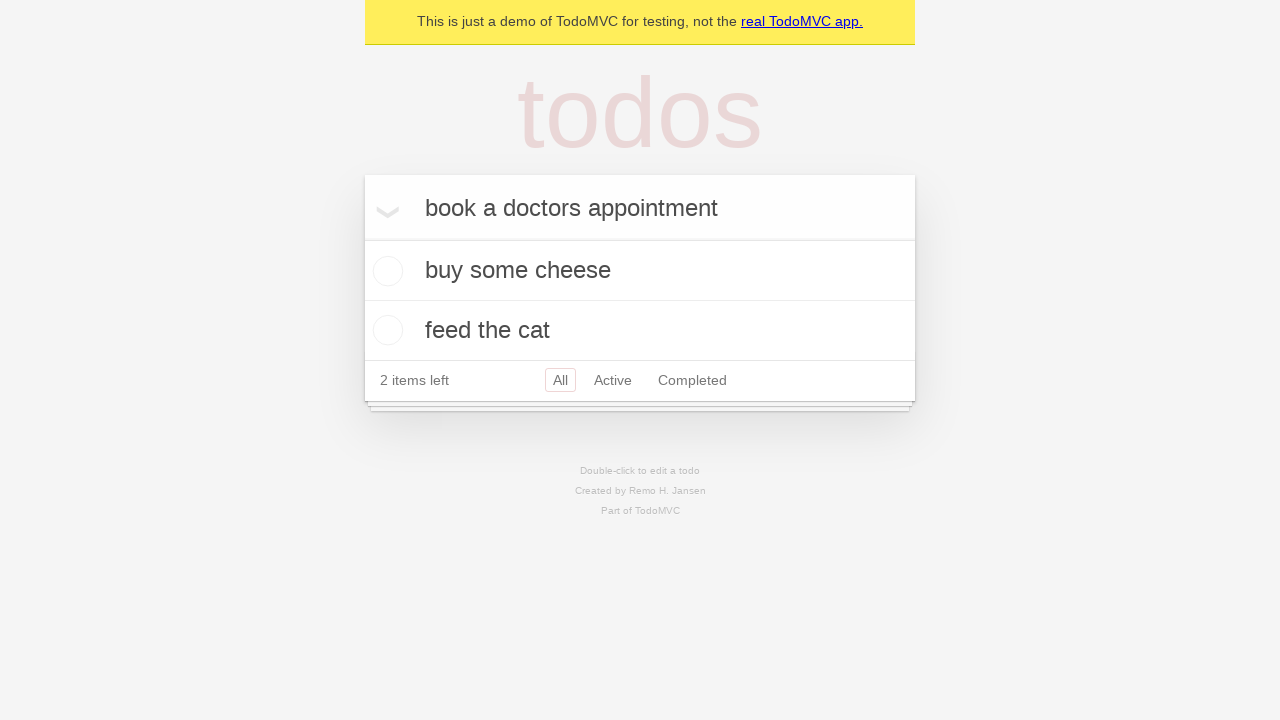

Pressed Enter to create third todo on internal:attr=[placeholder="What needs to be done?"i]
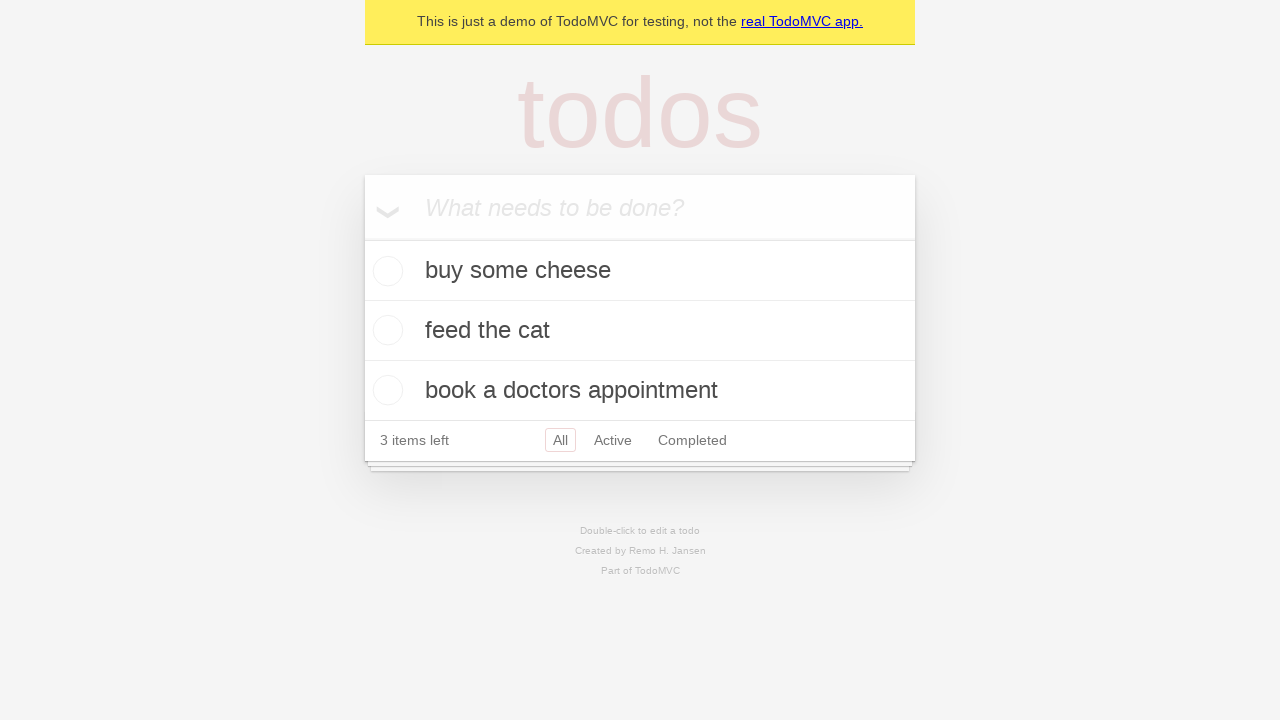

Checked second todo item to mark it as completed at (385, 330) on internal:testid=[data-testid="todo-item"s] >> nth=1 >> internal:role=checkbox
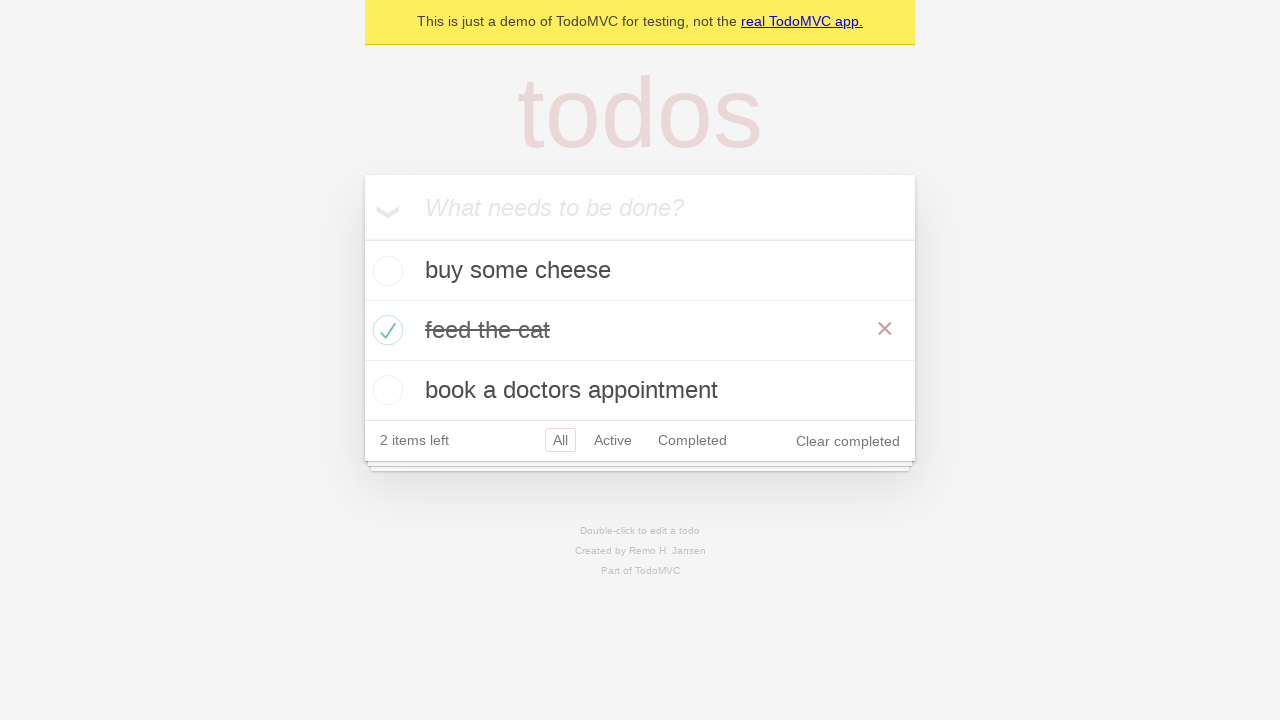

Clicked Active filter to display only uncompleted items at (613, 440) on internal:role=link[name="Active"i]
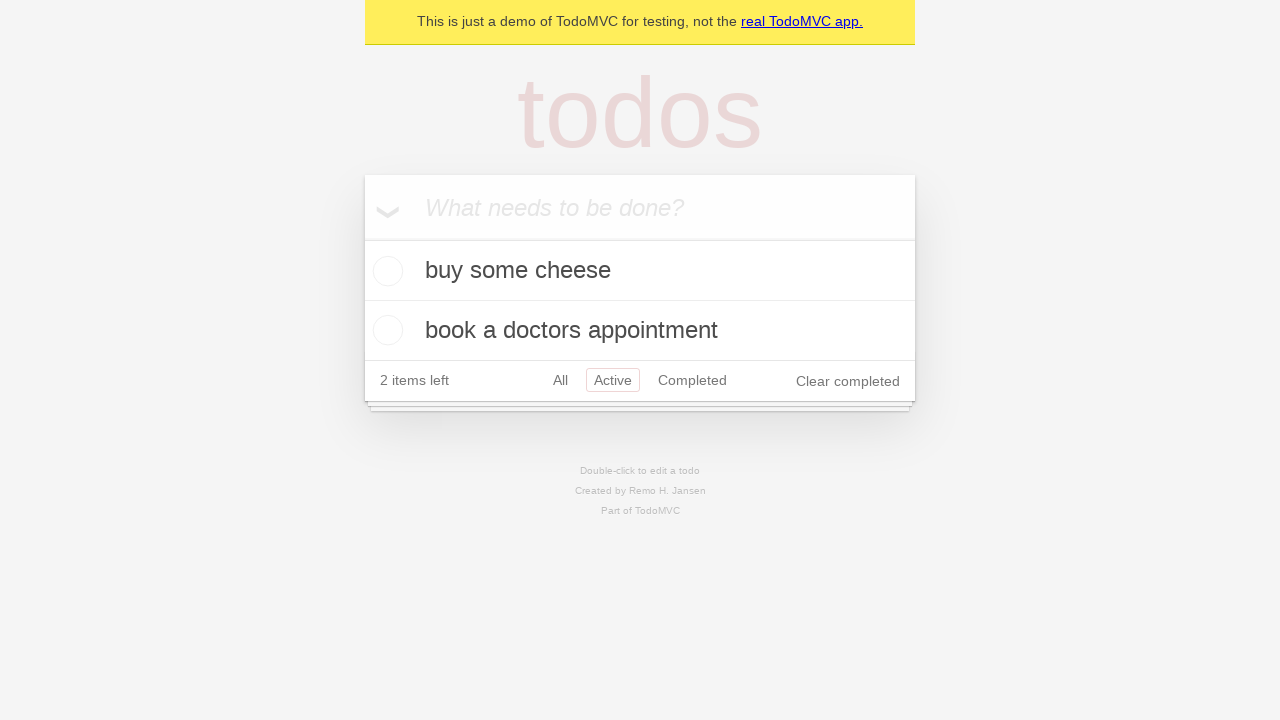

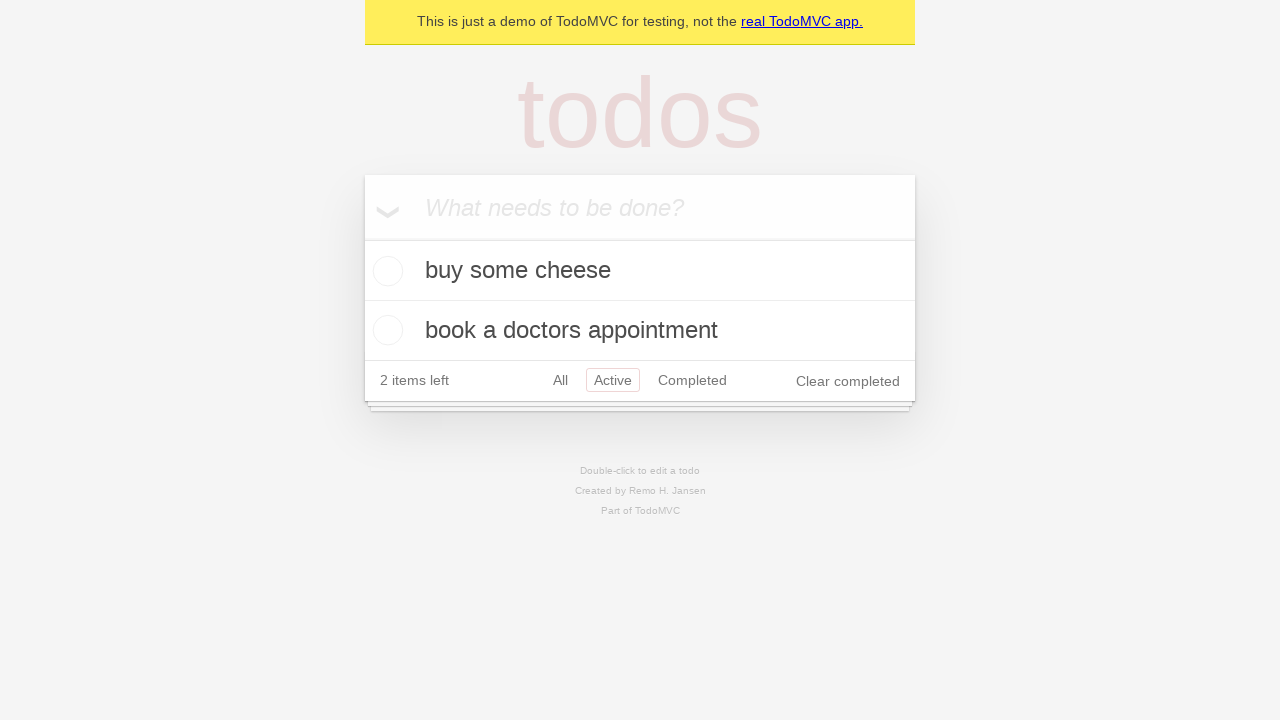